Navigates to CMS website and fills the search input field with text using JavaScript executor

Starting URL: https://cms.anhtester.com/

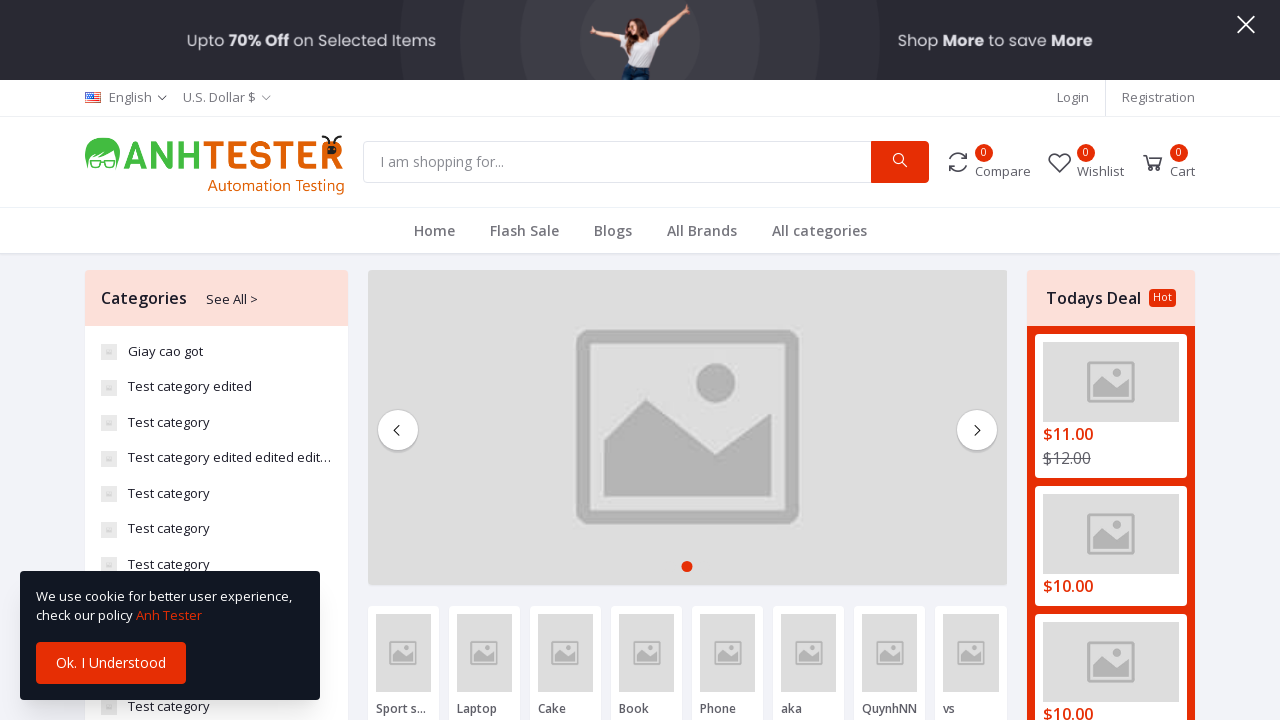

Navigated to CMS website at https://cms.anhtester.com/
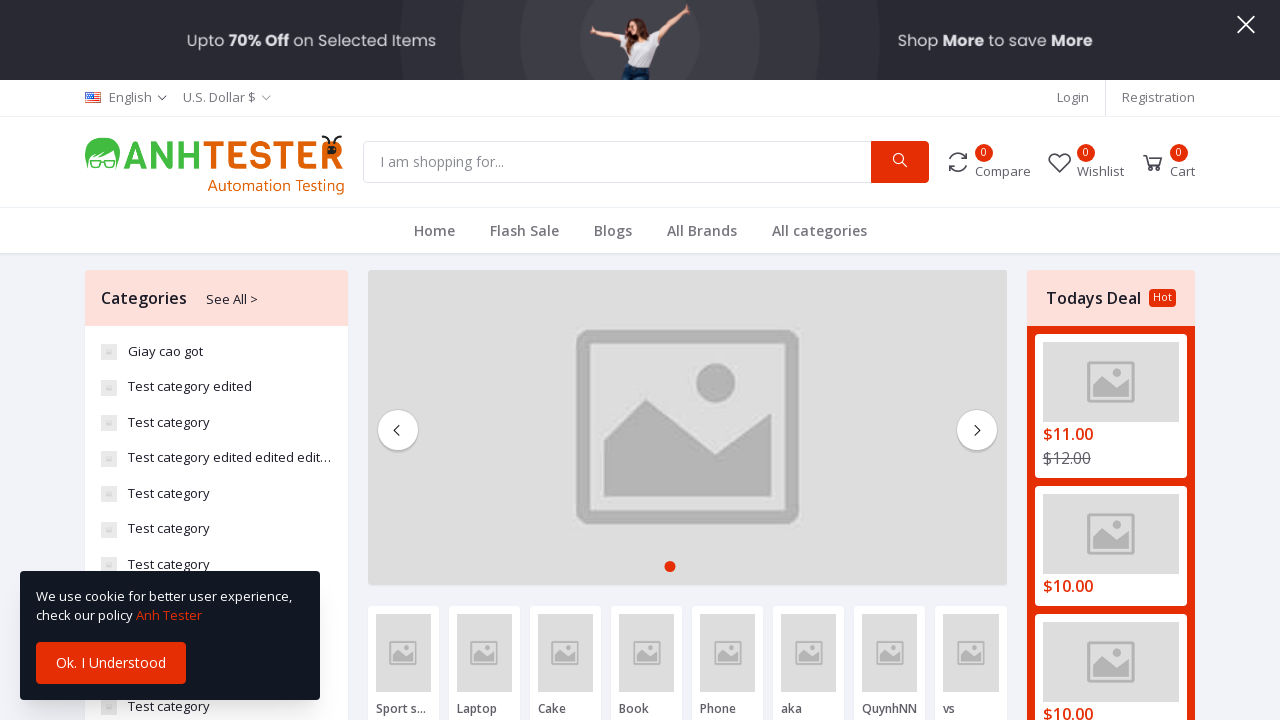

Located search input field with ID 'search'
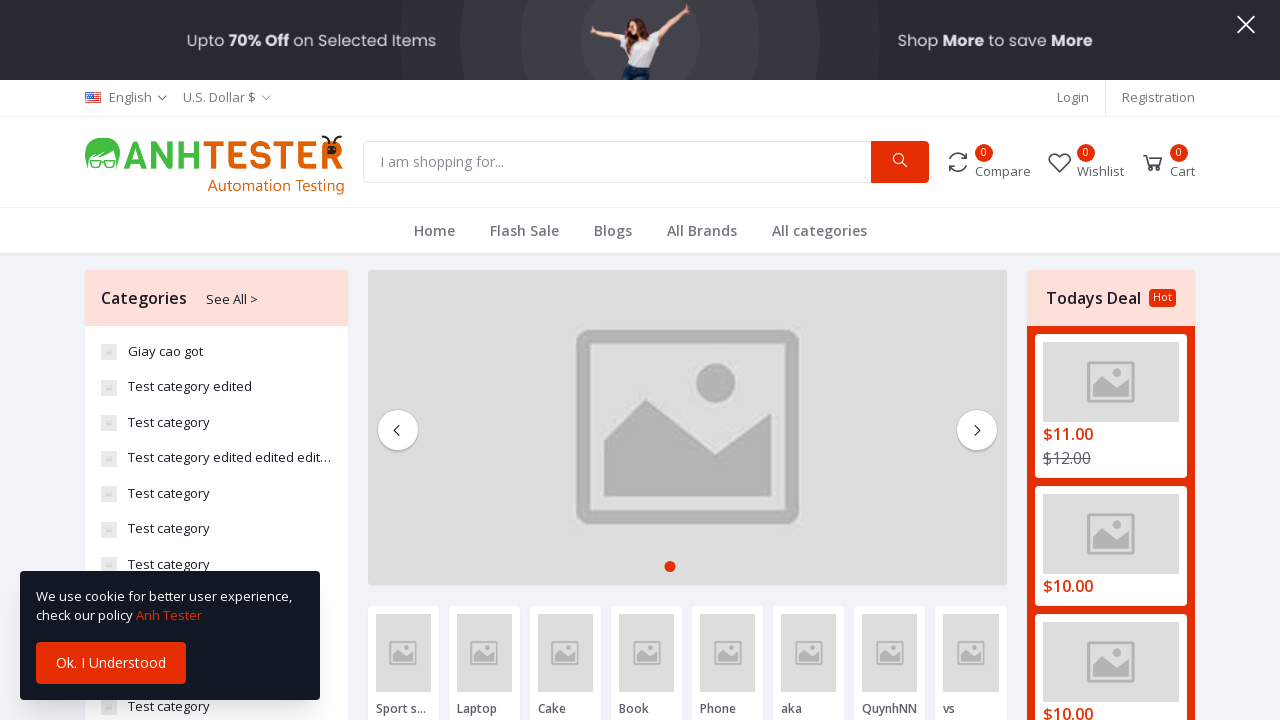

Filled search input field with 'Bánh Cosy' using JavaScript executor
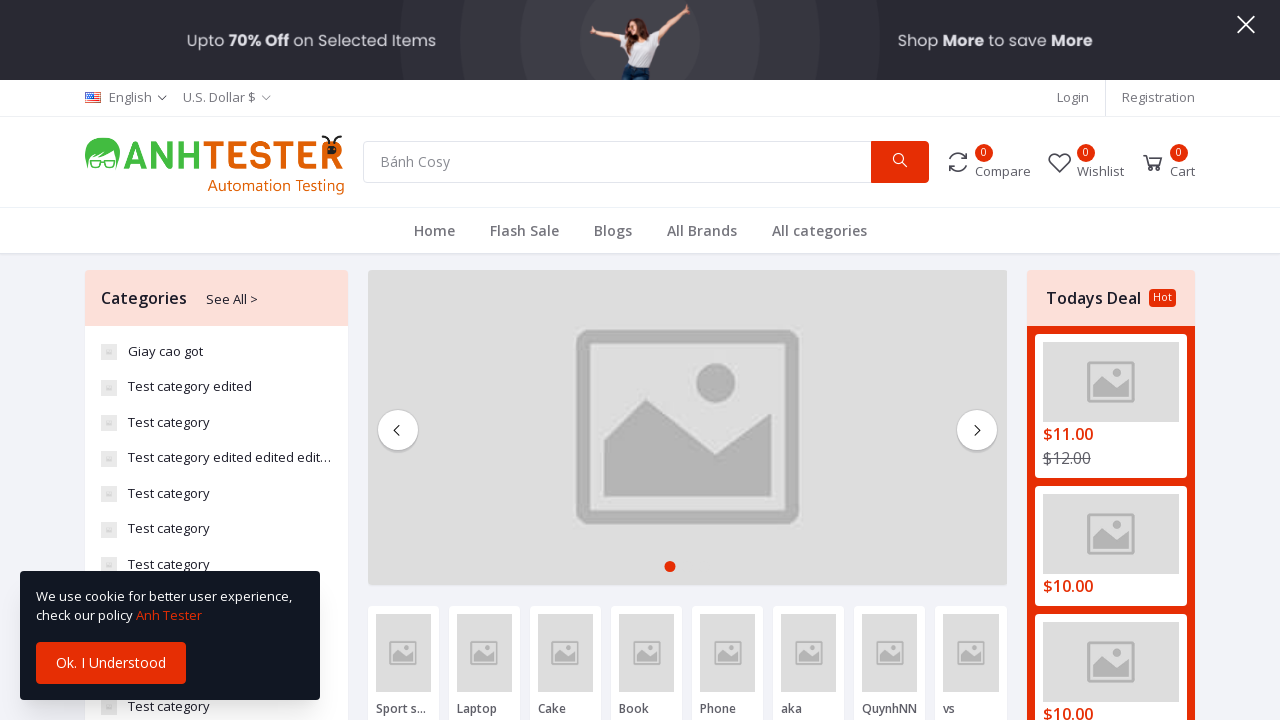

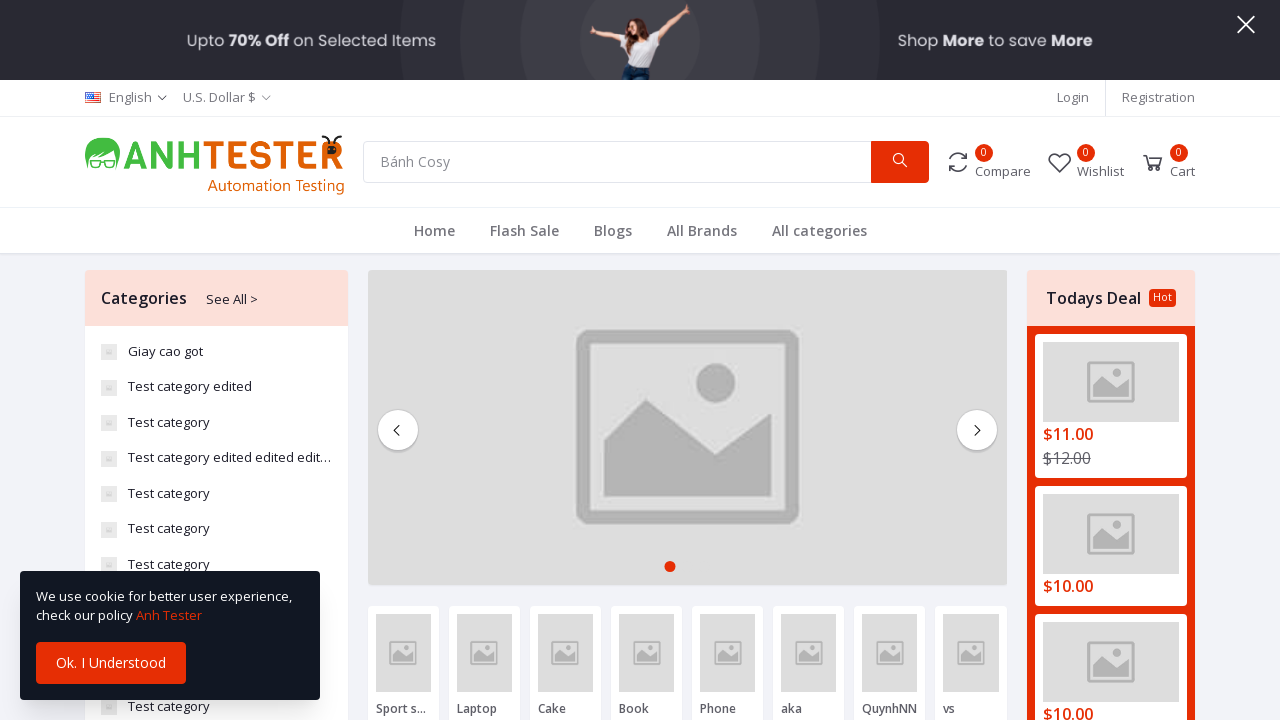